Solves a mathematical captcha by retrieving a value from an element attribute, calculating a mathematical function, and filling out a form with checkbox and radio button selections

Starting URL: http://suninjuly.github.io/get_attribute.html

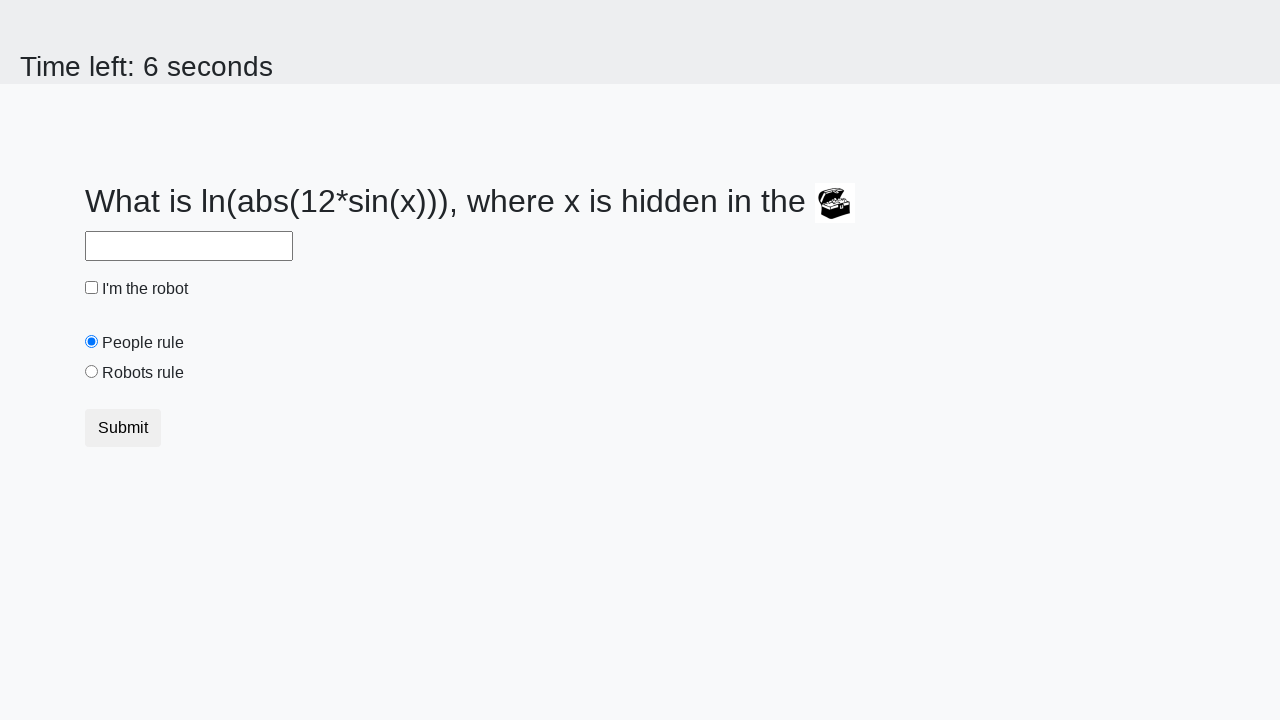

Retrieved 'valuex' attribute from treasure chest element
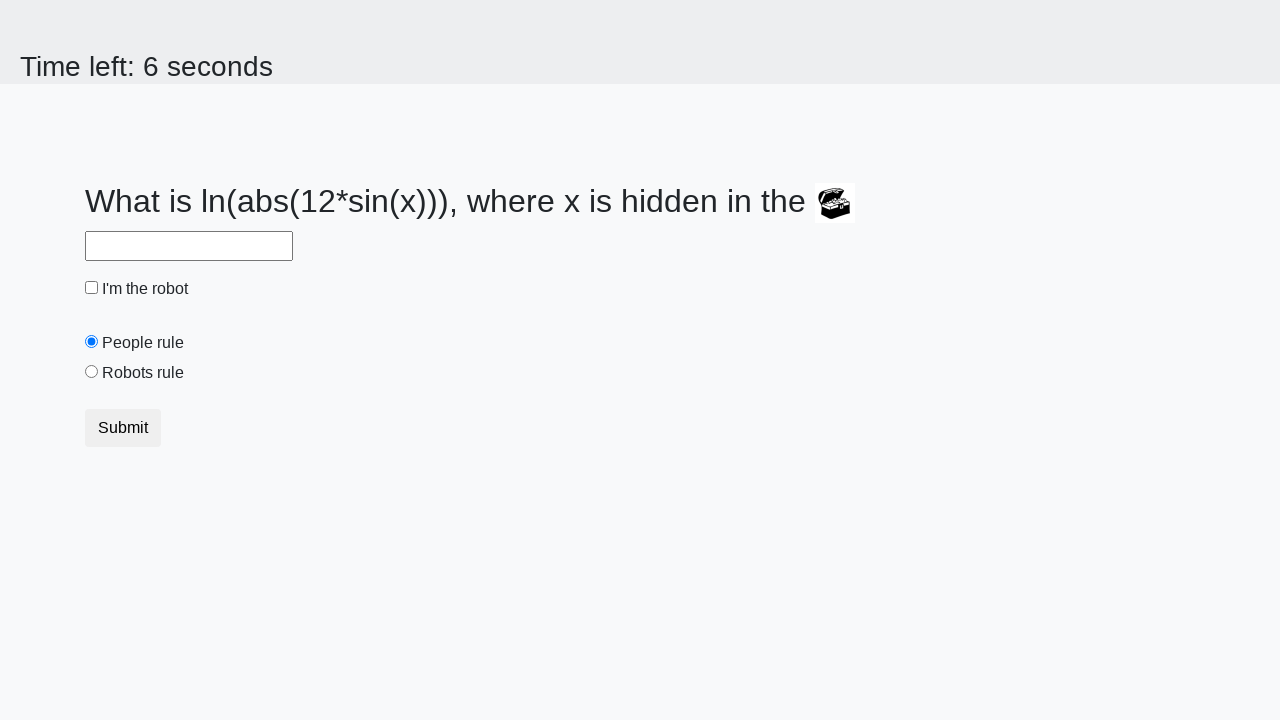

Calculated mathematical function result: 2.4571479806943204
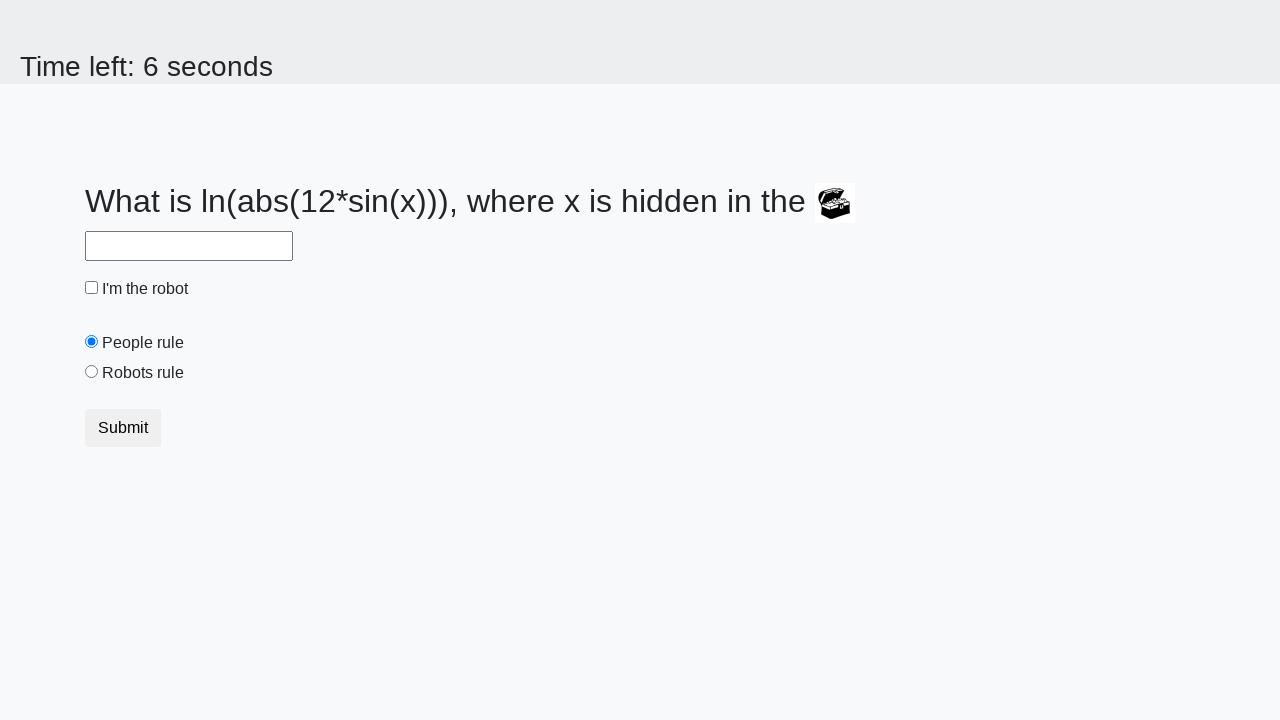

Filled answer field with calculated value on #answer
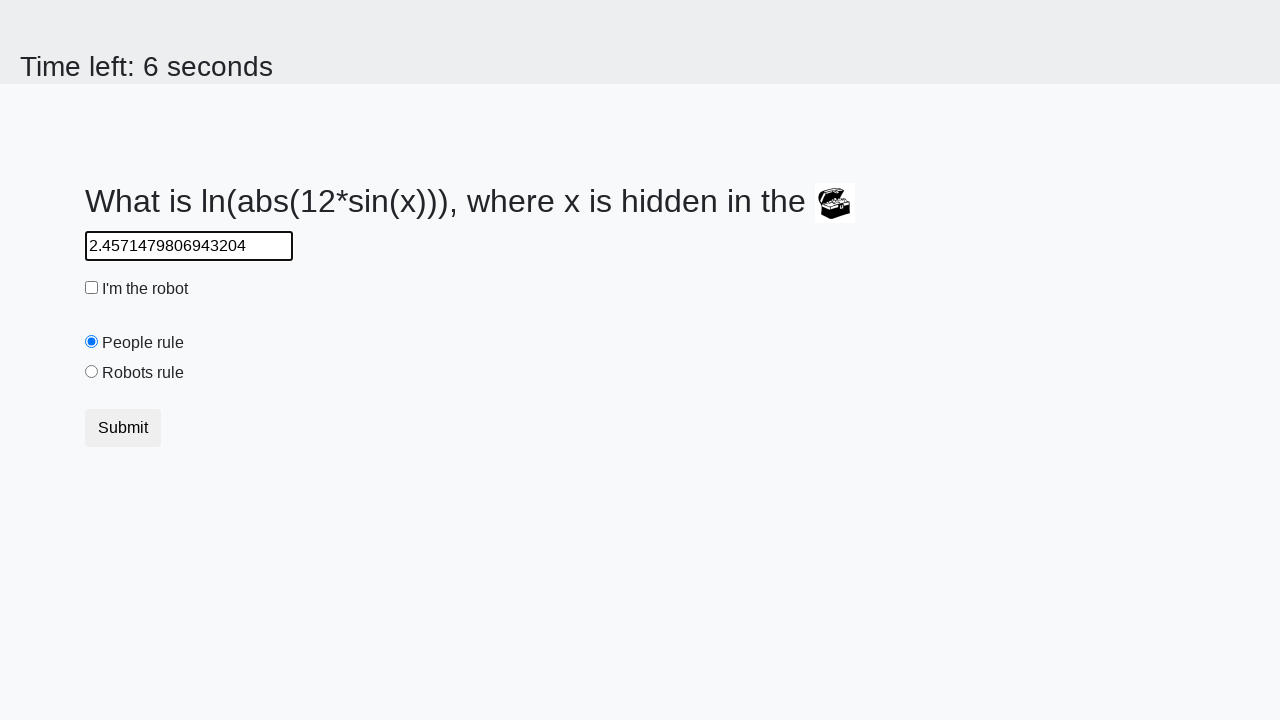

Checked 'I'm the robot' checkbox at (92, 288) on #robotCheckbox
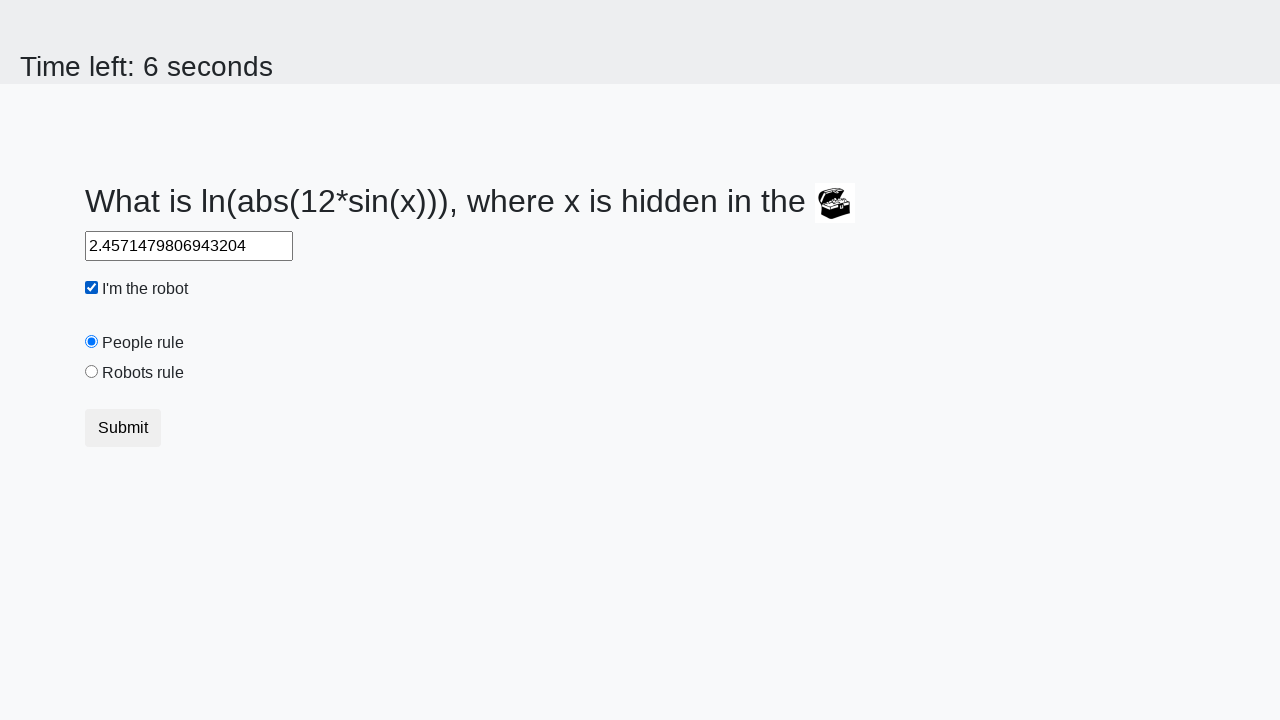

Selected 'Robots rule!' radio button at (92, 372) on #robotsRule
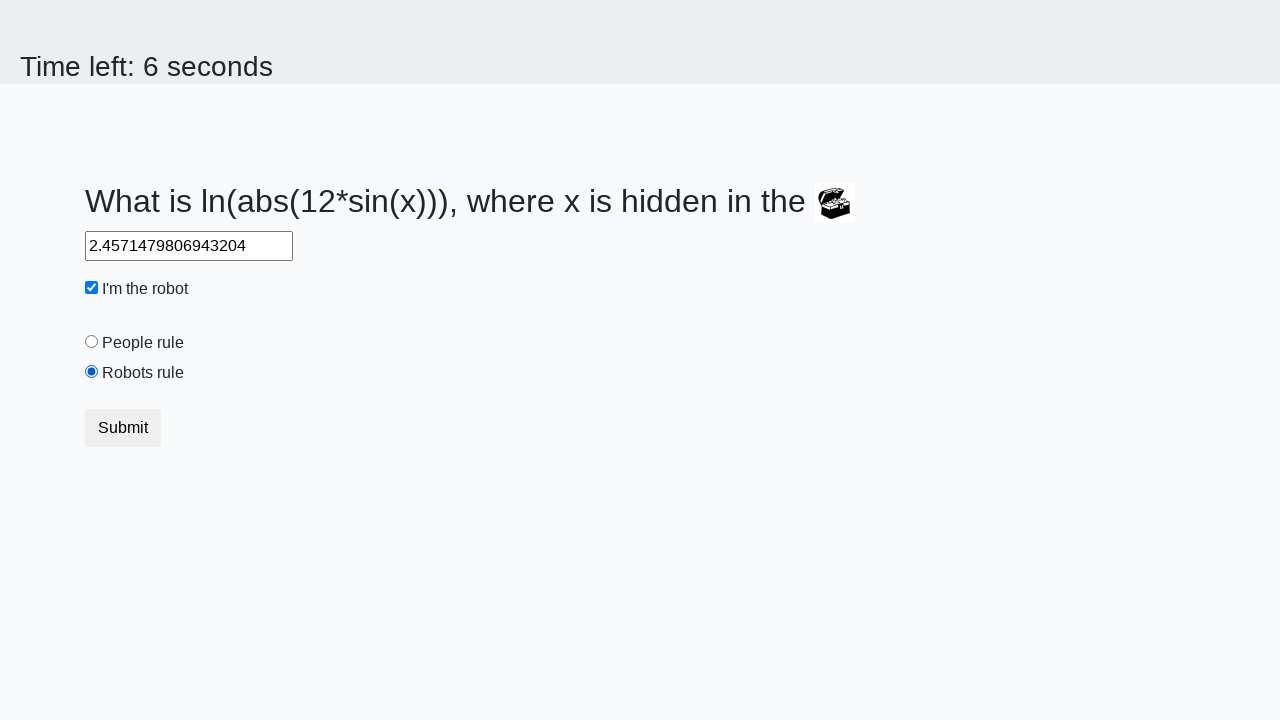

Clicked submit button to complete form at (123, 428) on .btn.btn-default
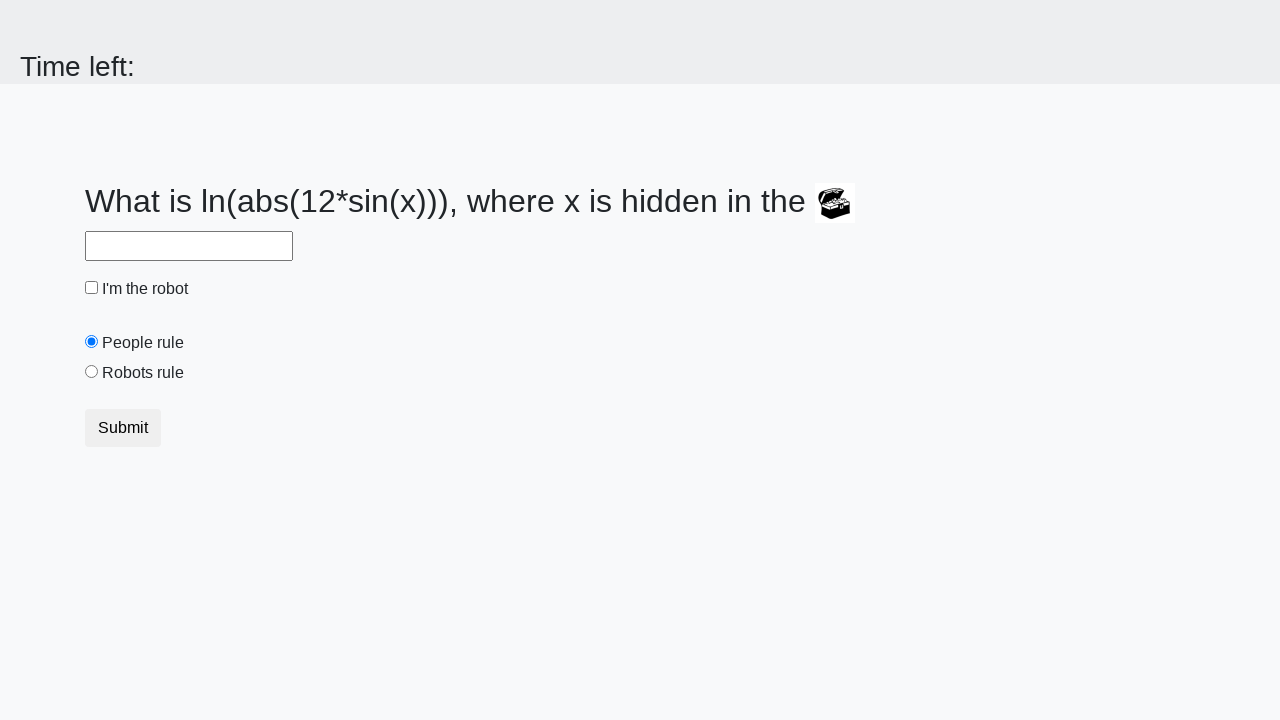

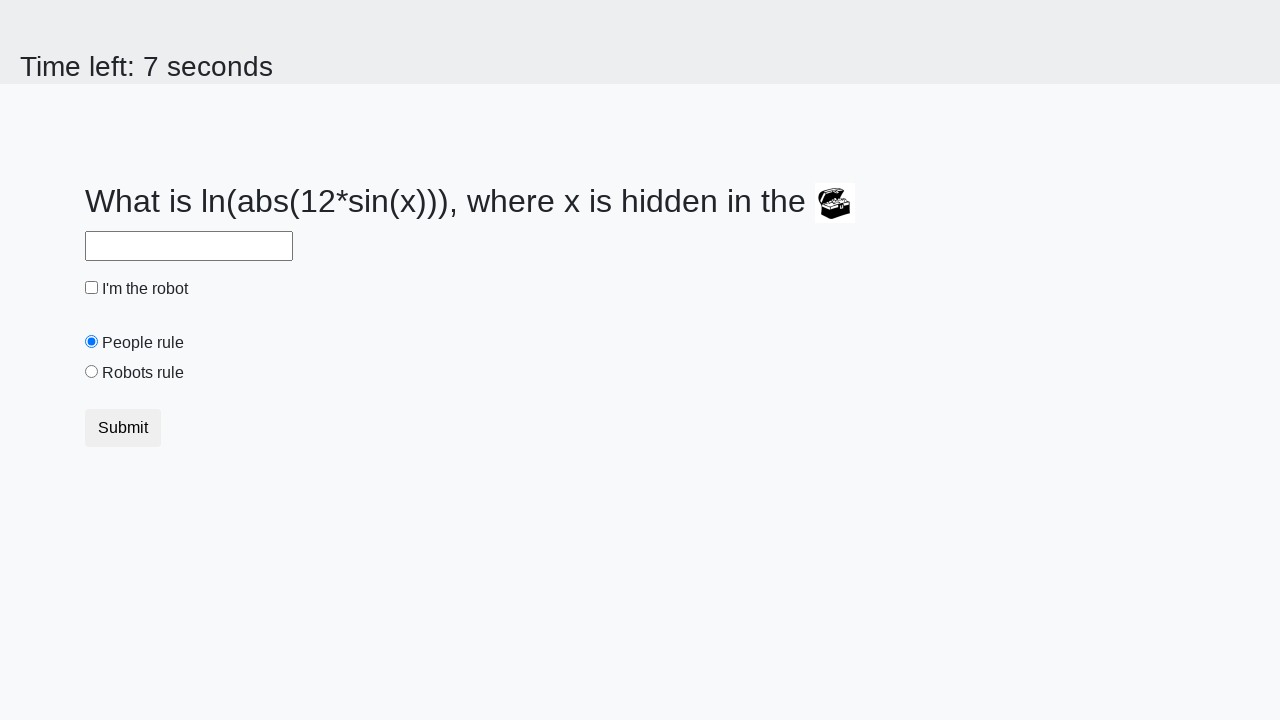